Tests clicking on "Add/Remove Elements" link and then clicking the "Add Element" button on the resulting page

Starting URL: https://the-internet.herokuapp.com

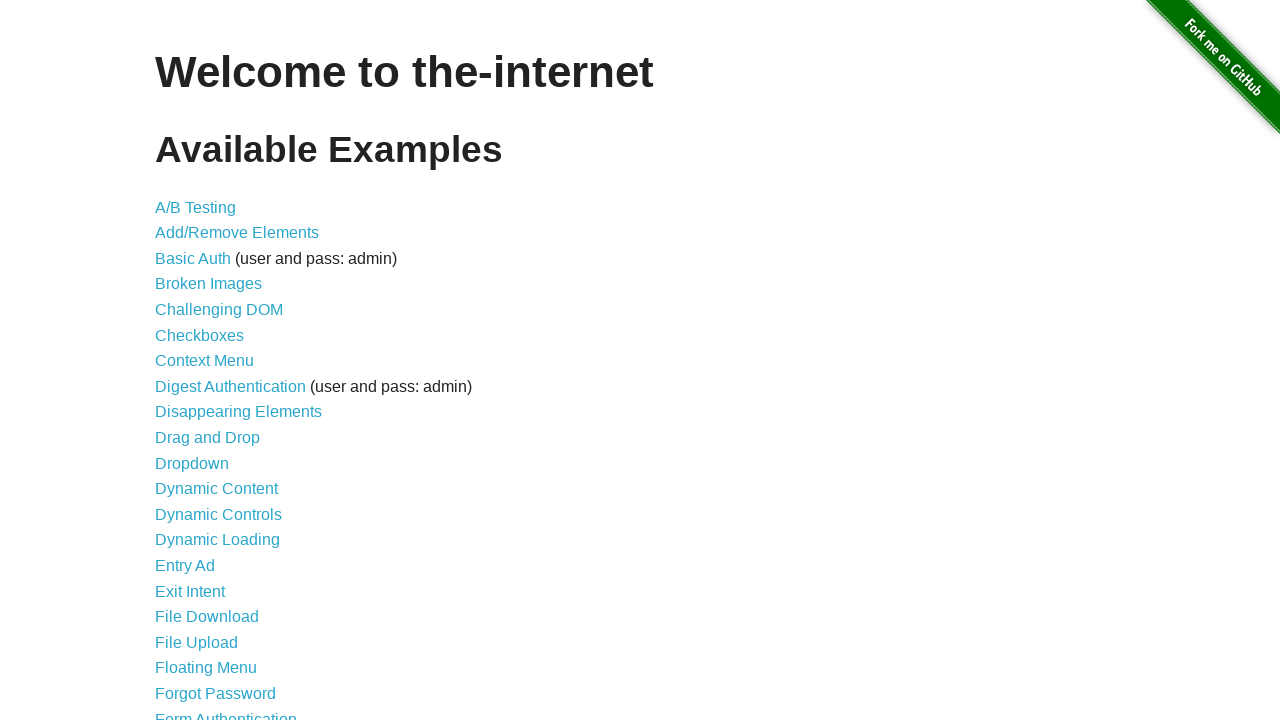

Clicked on 'Add/Remove Elements' link at (237, 233) on text=Add/Remove Elements
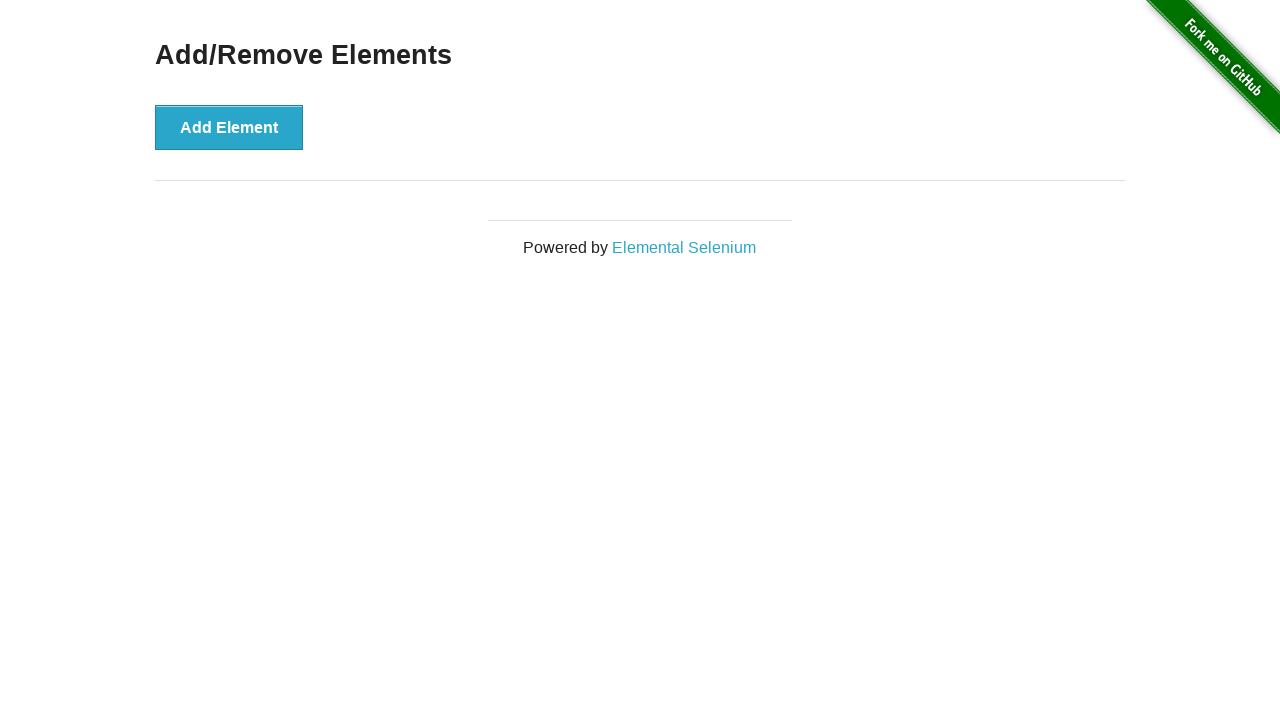

Clicked on 'Add Element' button at (229, 127) on text=Add Element
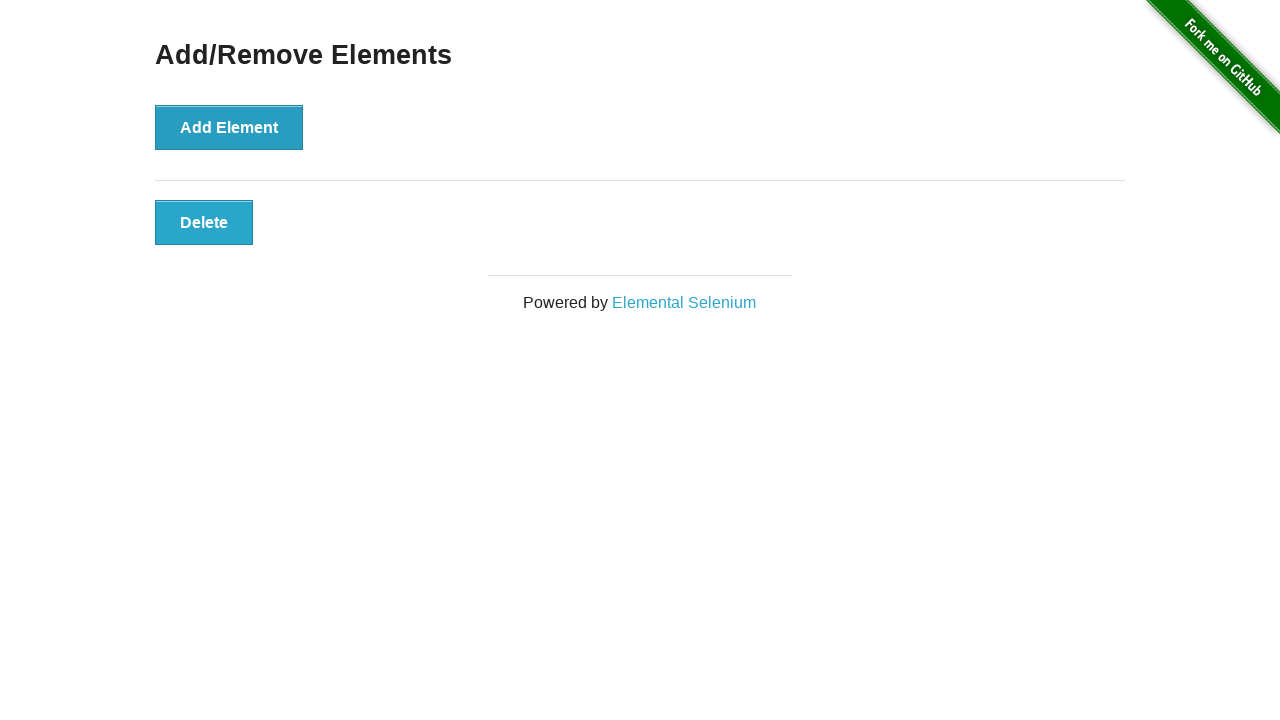

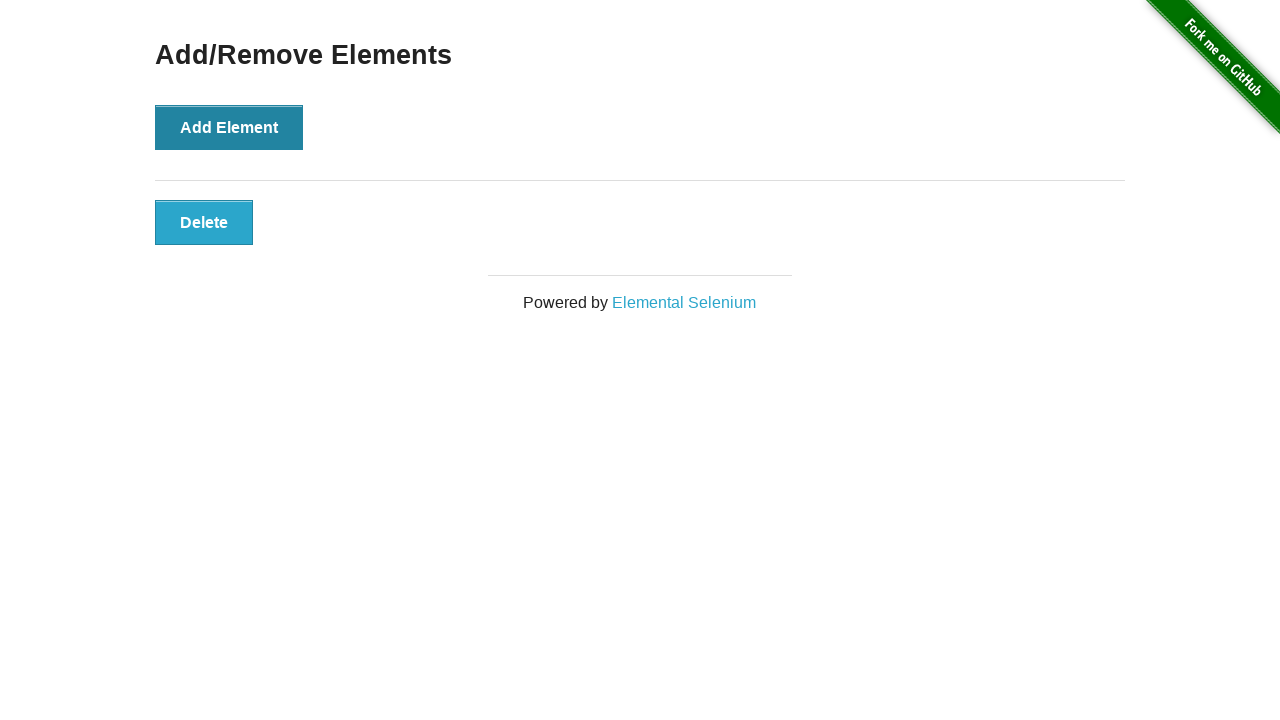